Automates a typing speed test on a Chinese typing practice website by extracting text from the page and simulating realistic human typing with variable speeds and occasional backspaces.

Starting URL: https://dazi.kukuw.com/

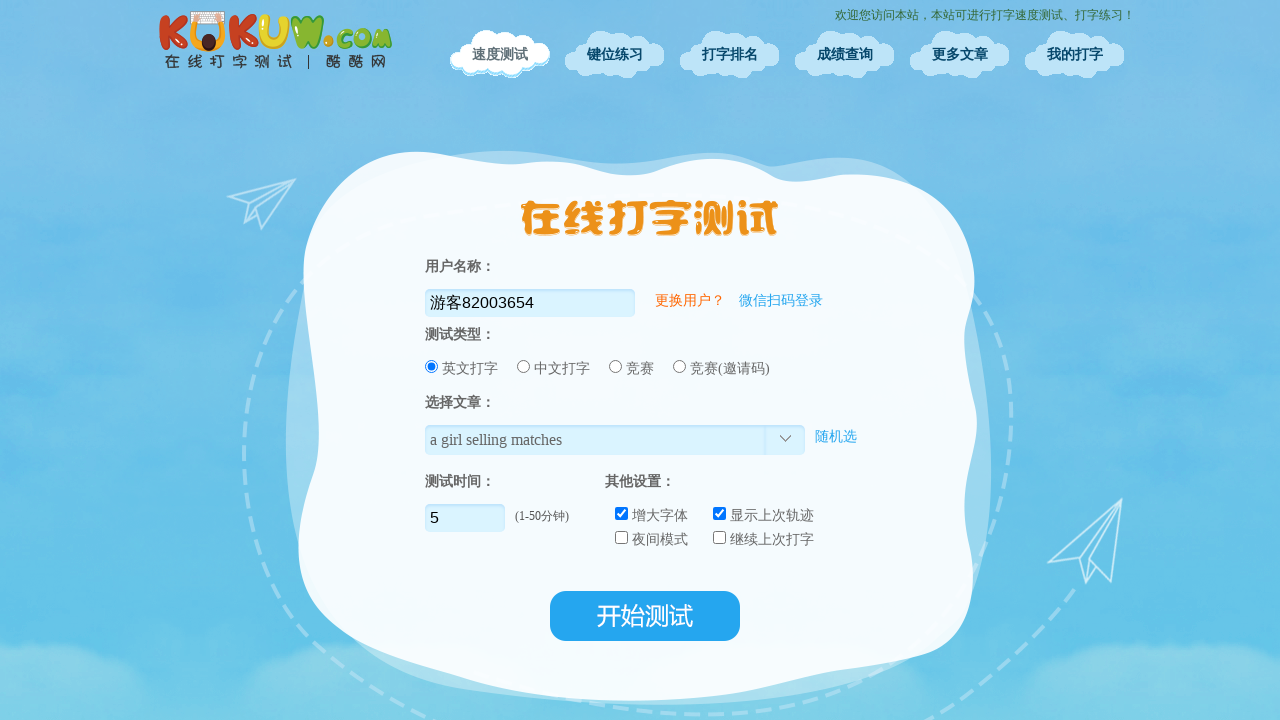

Waited for page to load (5 seconds)
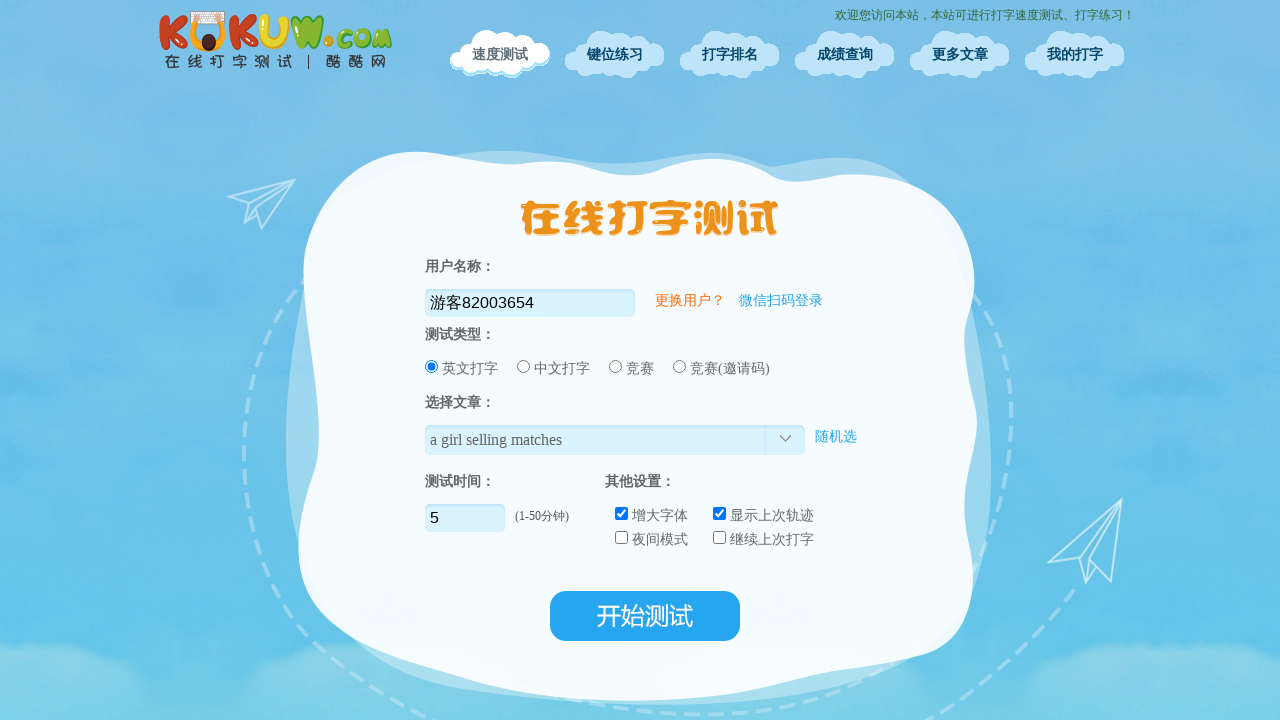

Retrieved page content for text extraction
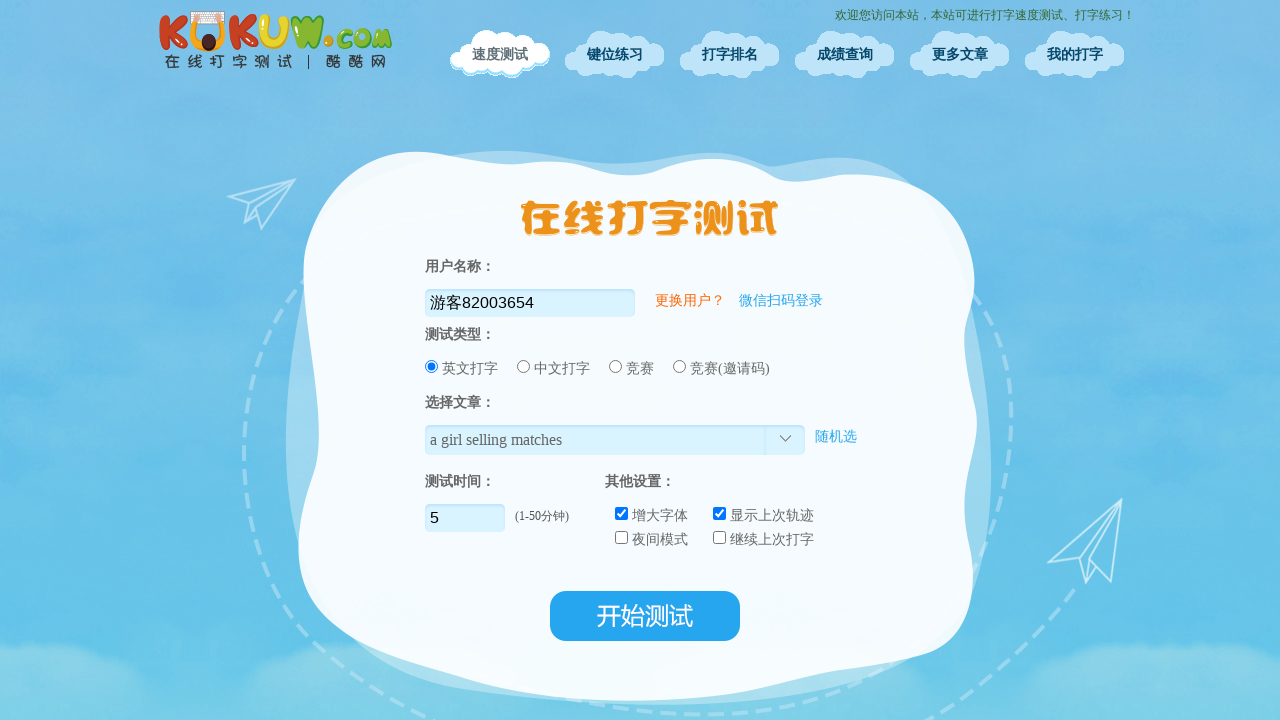

Parsed 0 text lines from the page
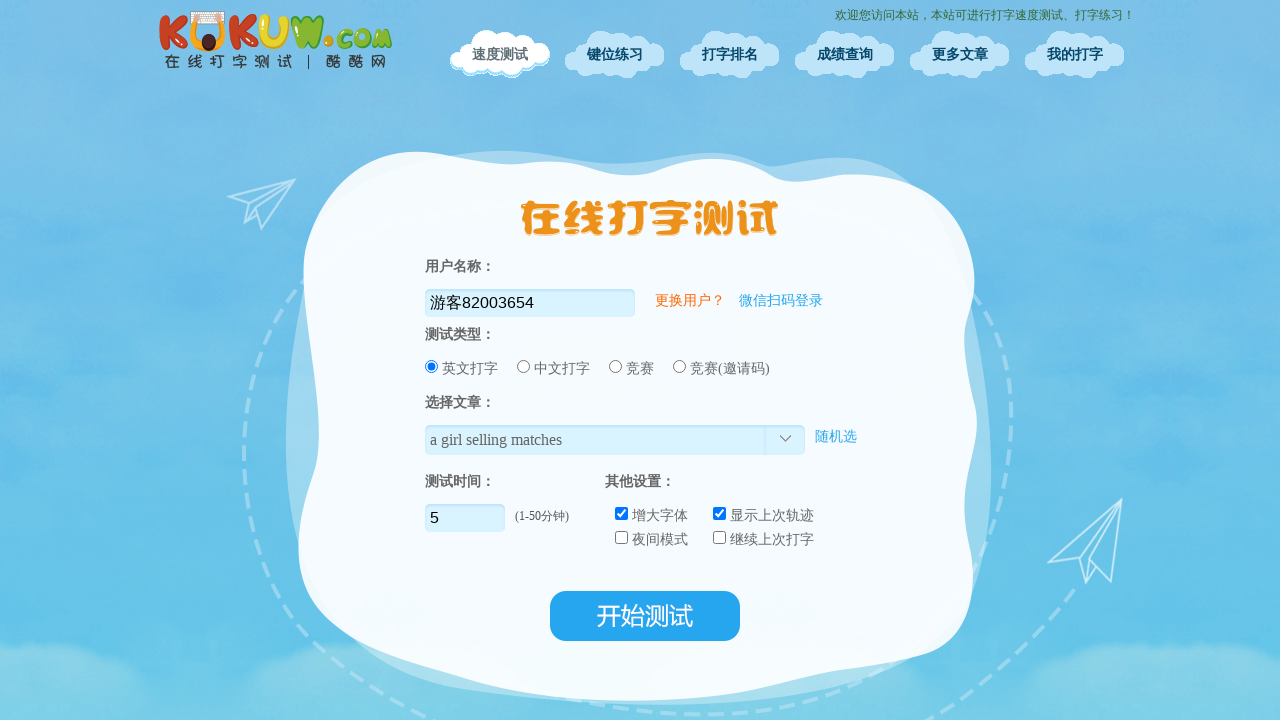

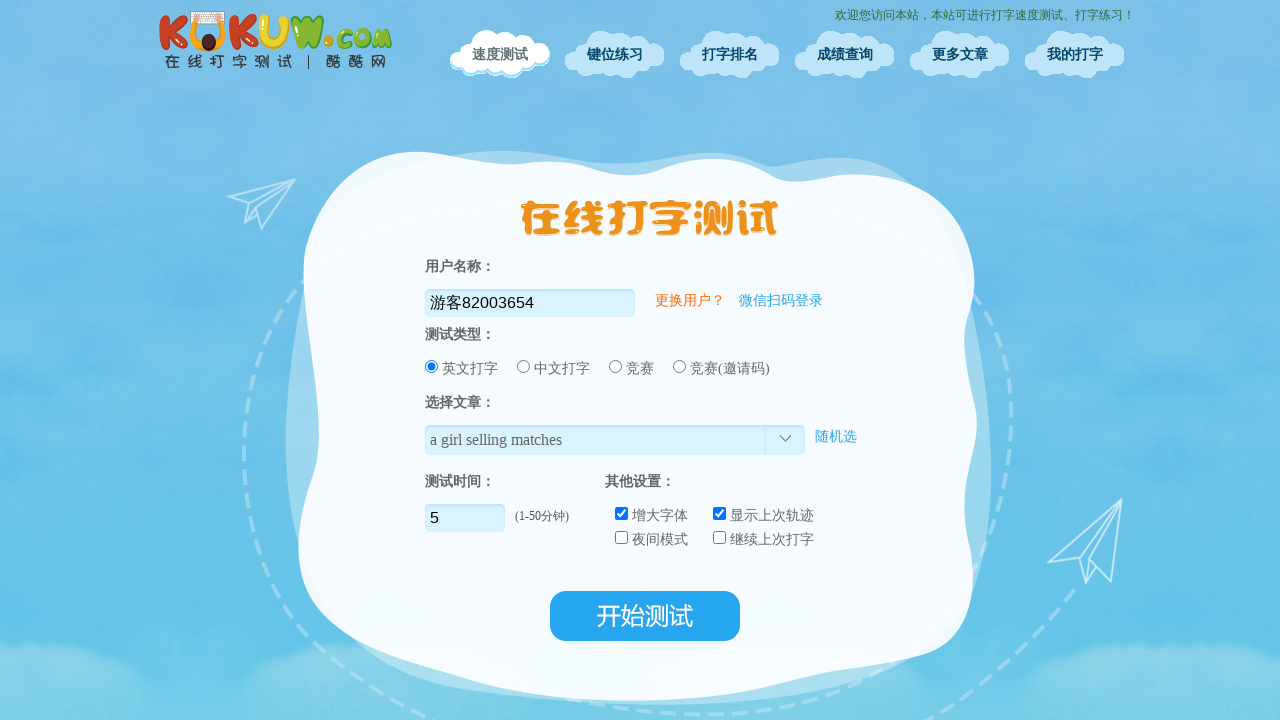